Tests nested iframe handling by navigating into nested frames and filling an input field with a name

Starting URL: http://demo.automationtesting.in/Frames.html

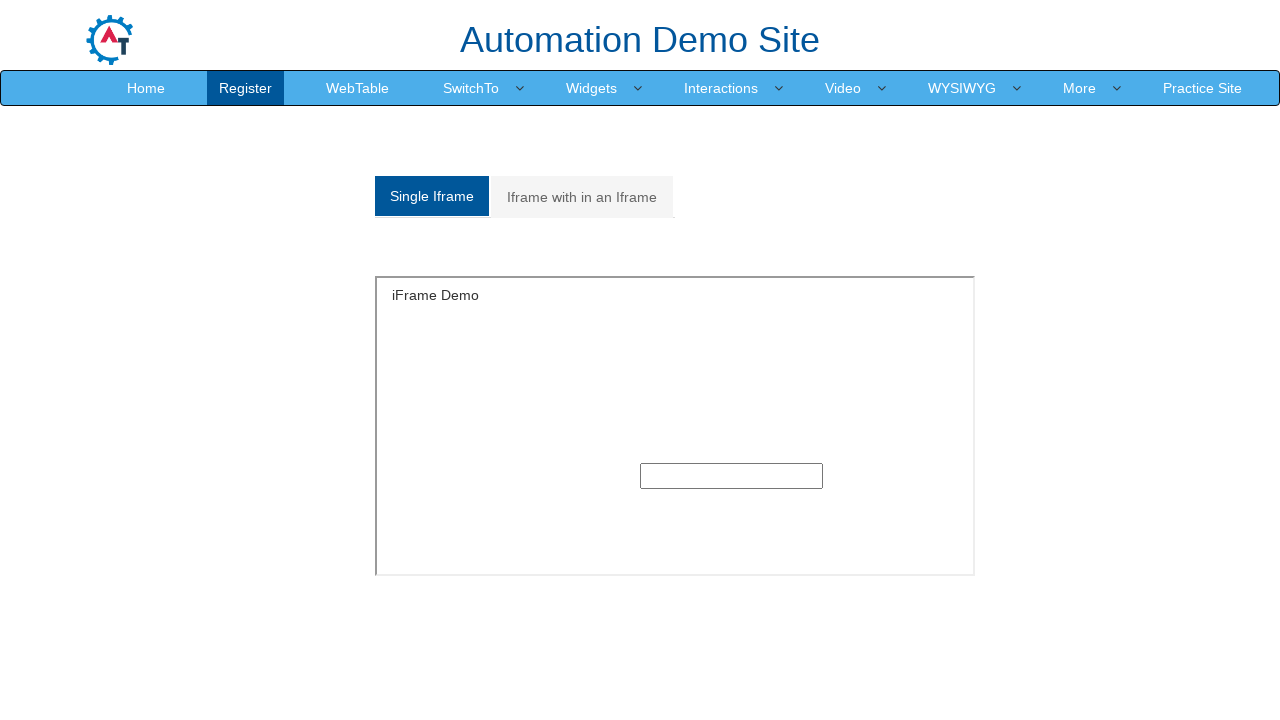

Clicked on 'Iframe with in an Iframe' link at (582, 197) on text=Iframe with in an Iframe
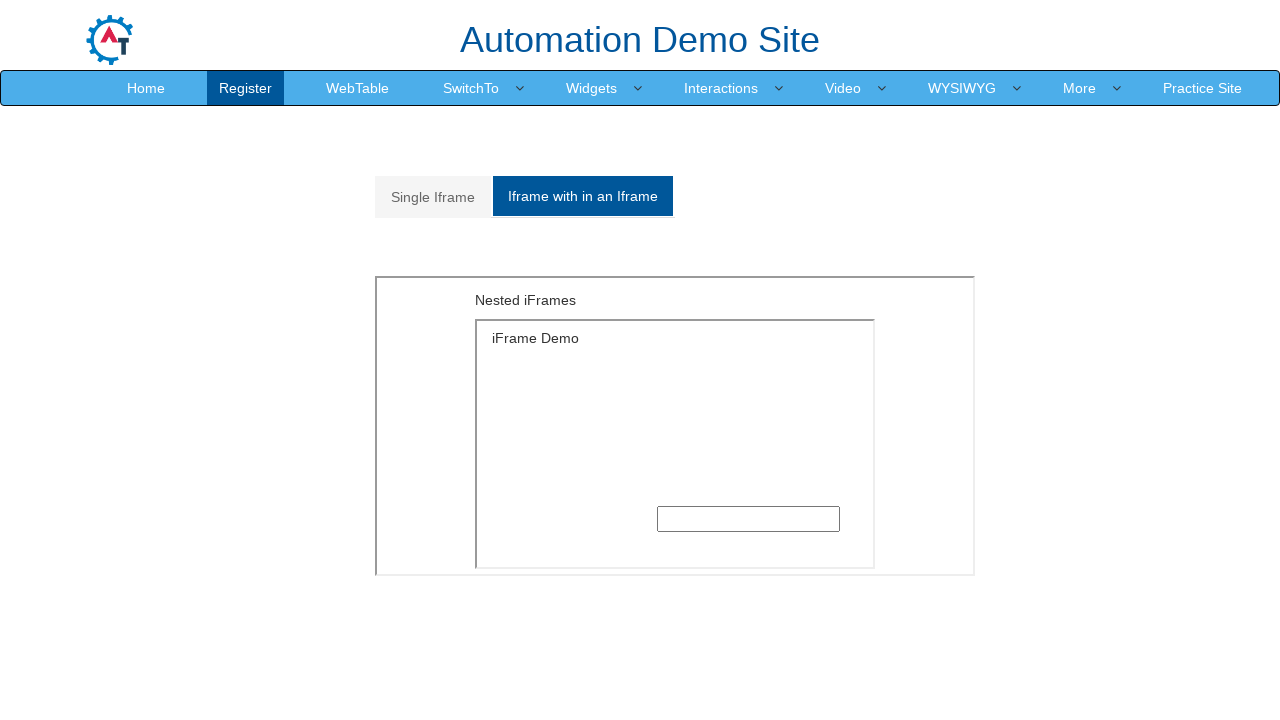

Located outer iframe with src='MultipleFrames.html'
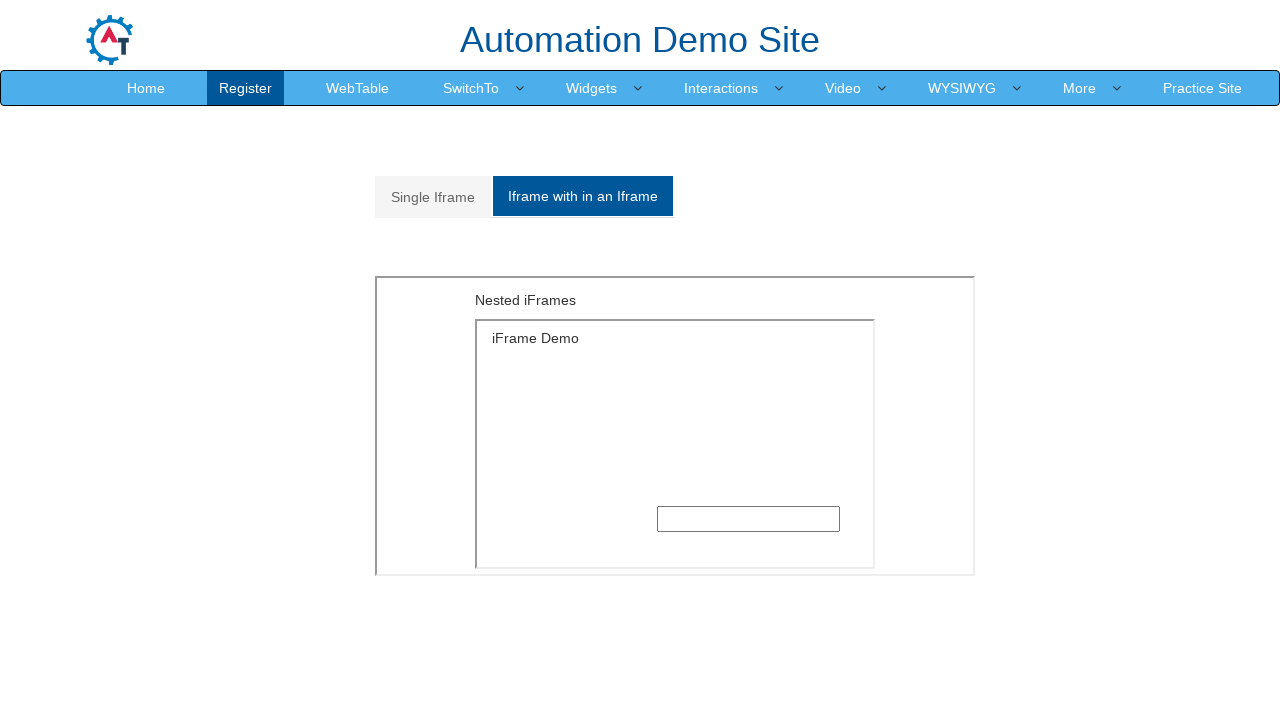

Located inner iframe with src='SingleFrame.html' within outer frame
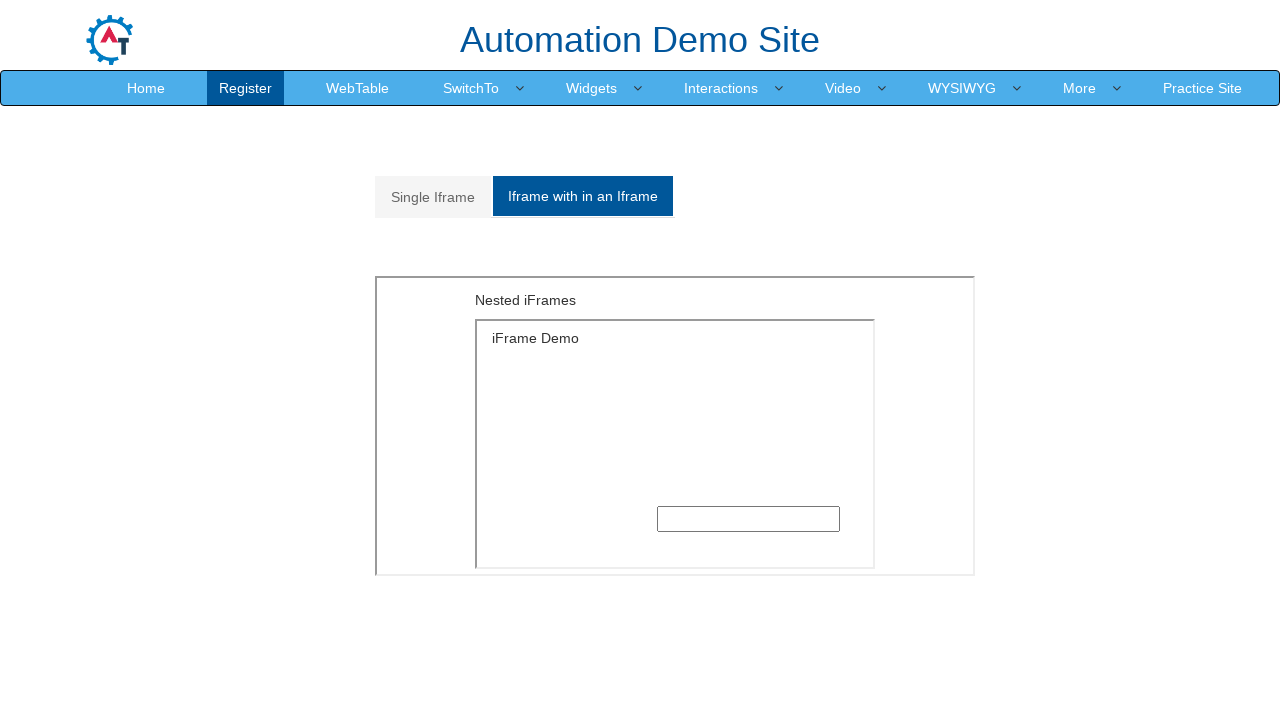

Filled input field in nested iframe with 'Emre' on iframe[src='MultipleFrames.html'] >> internal:control=enter-frame >> iframe[src=
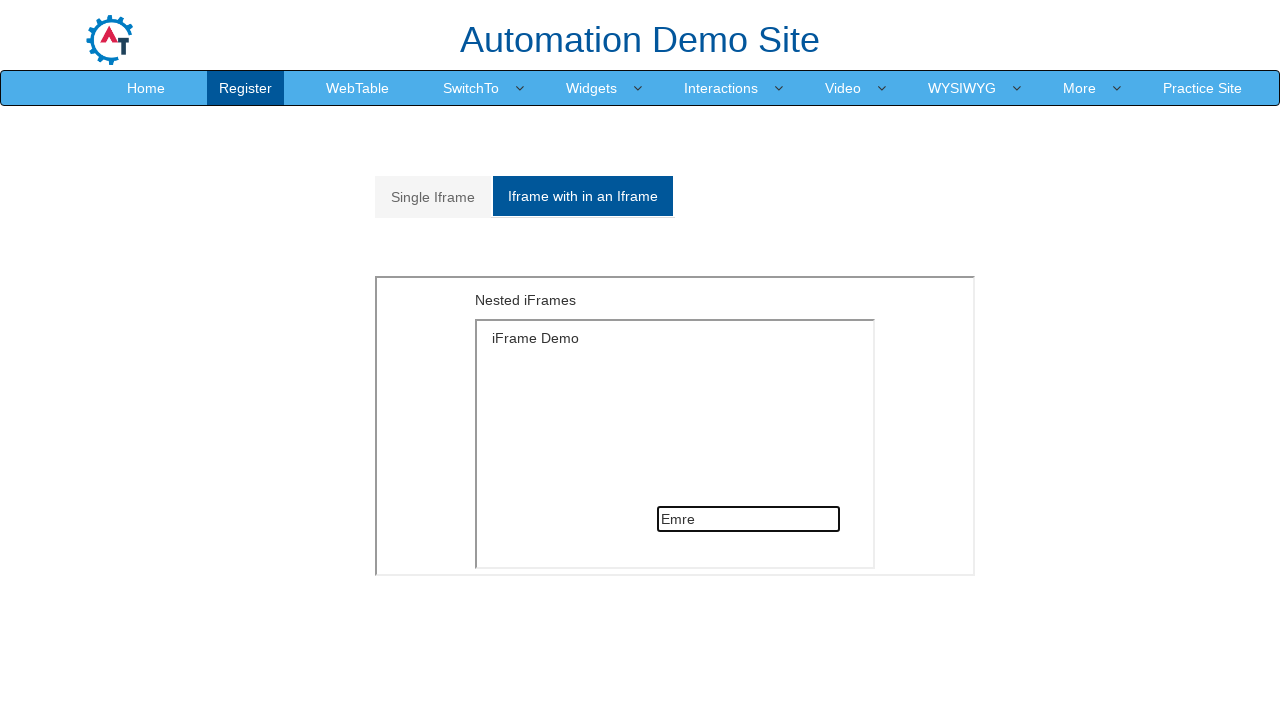

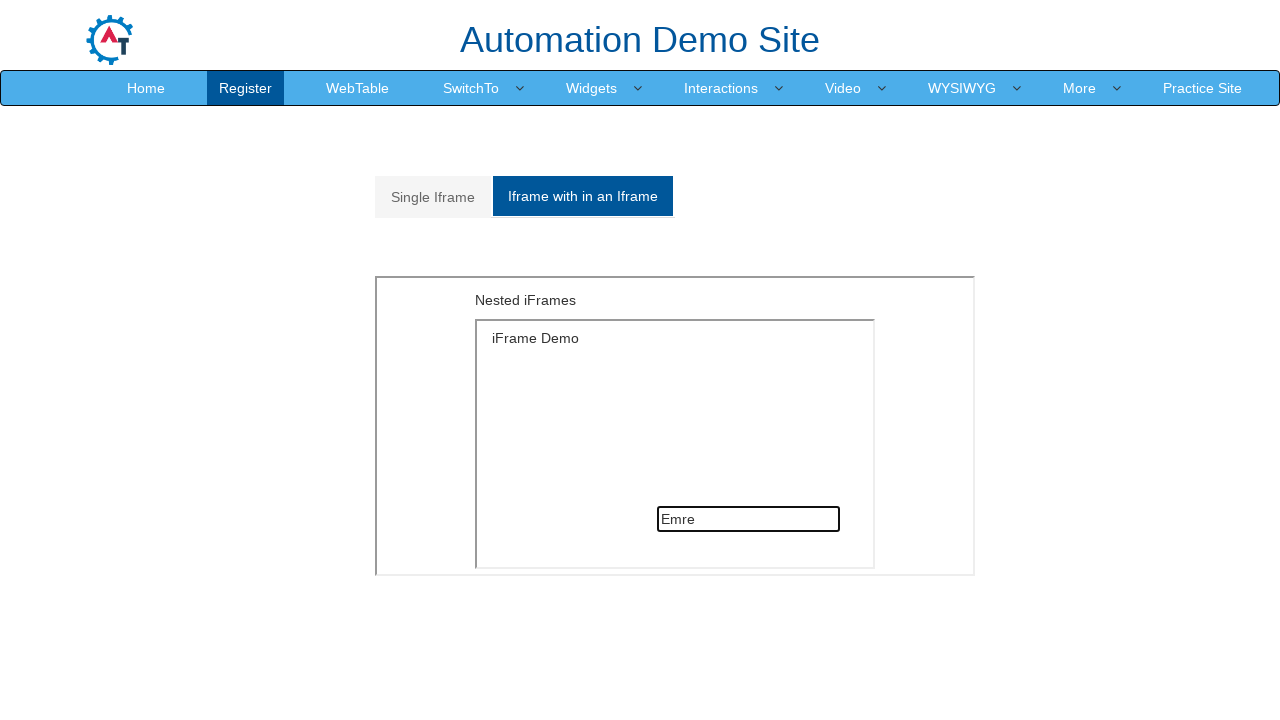